Tests dynamic loading functionality by clicking a Start button and waiting for a loading bar to complete, then verifying that "Hello World" finish text appears

Starting URL: http://the-internet.herokuapp.com/dynamic_loading/2

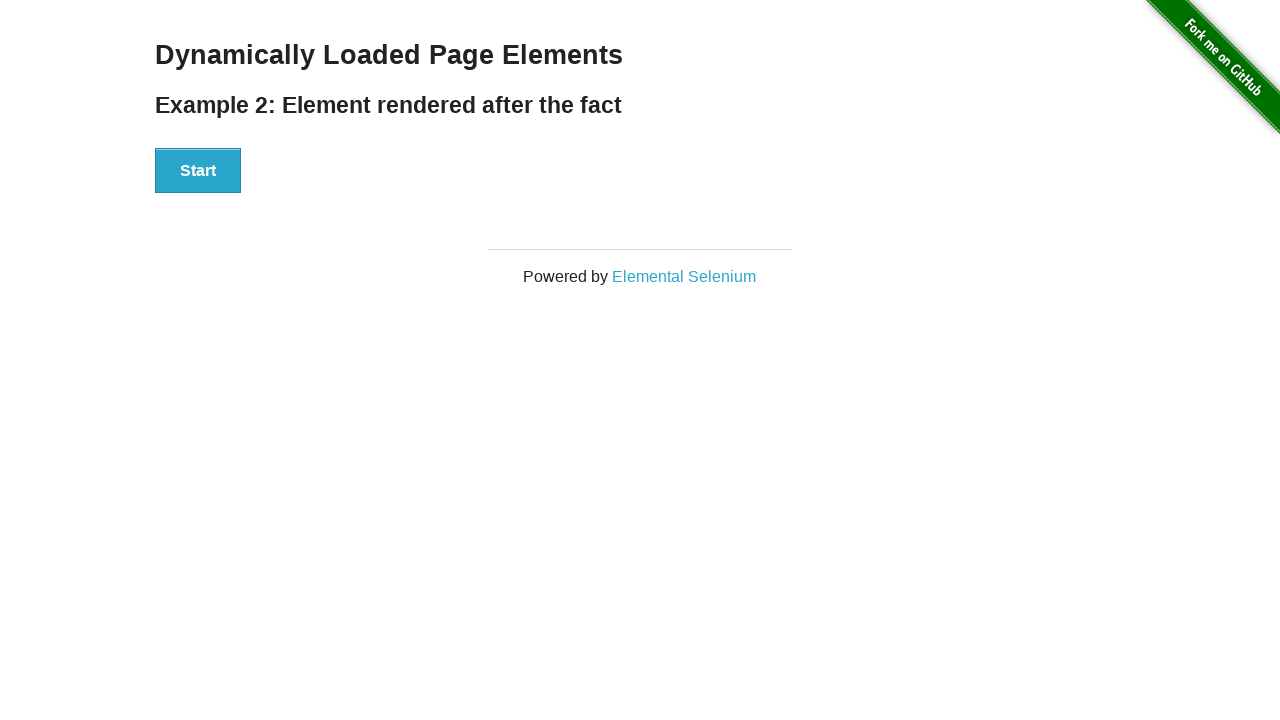

Clicked the Start button to initiate dynamic loading at (198, 171) on #start button
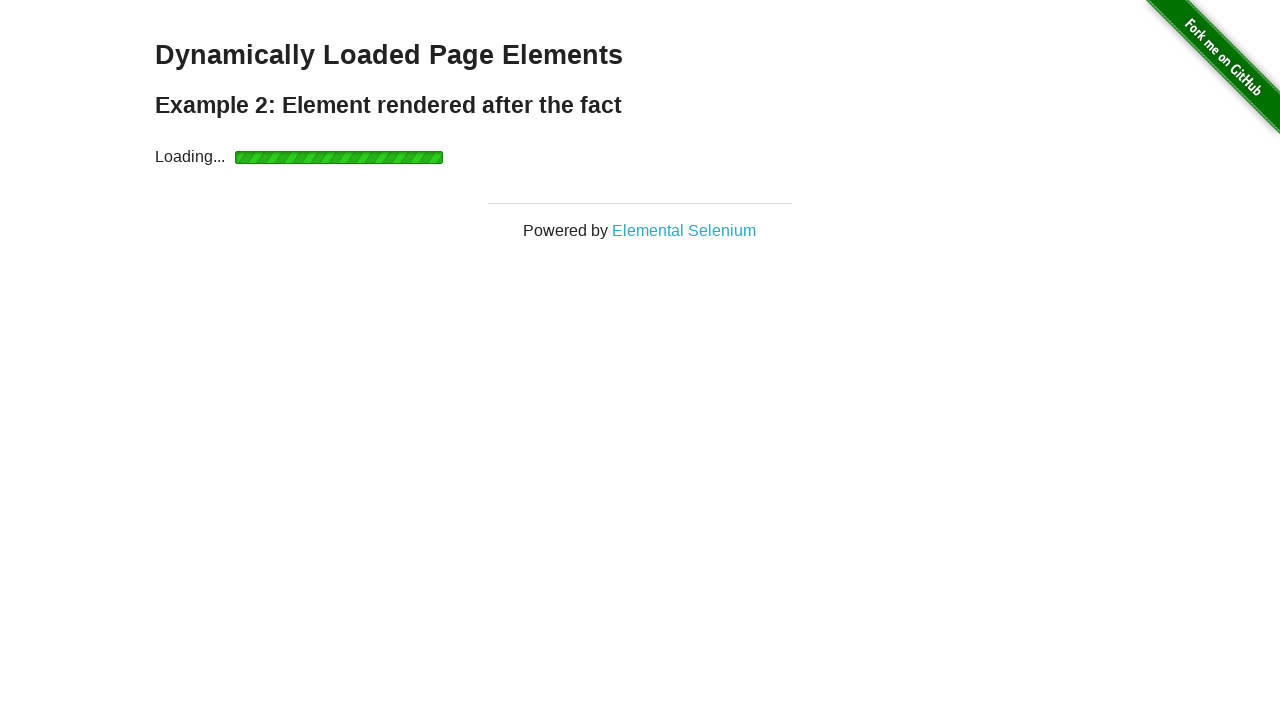

Loading bar completed and finish element became visible
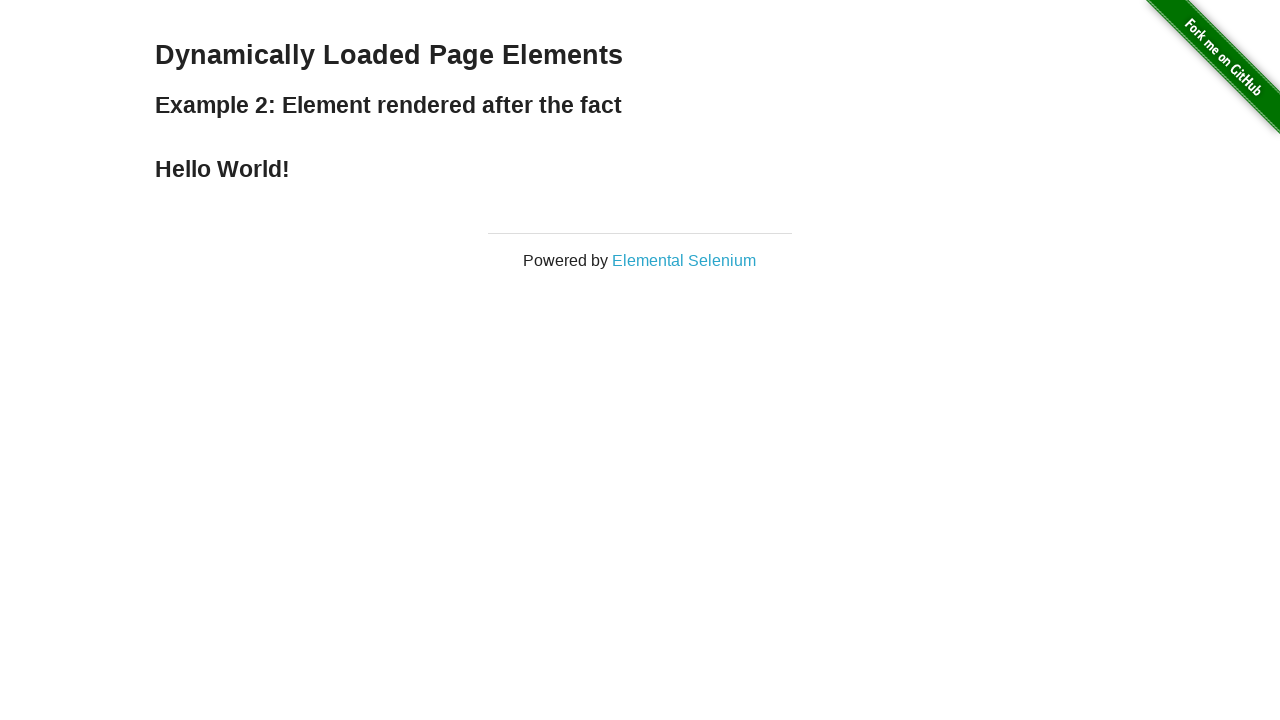

Verified 'Hello World' finish text is displayed
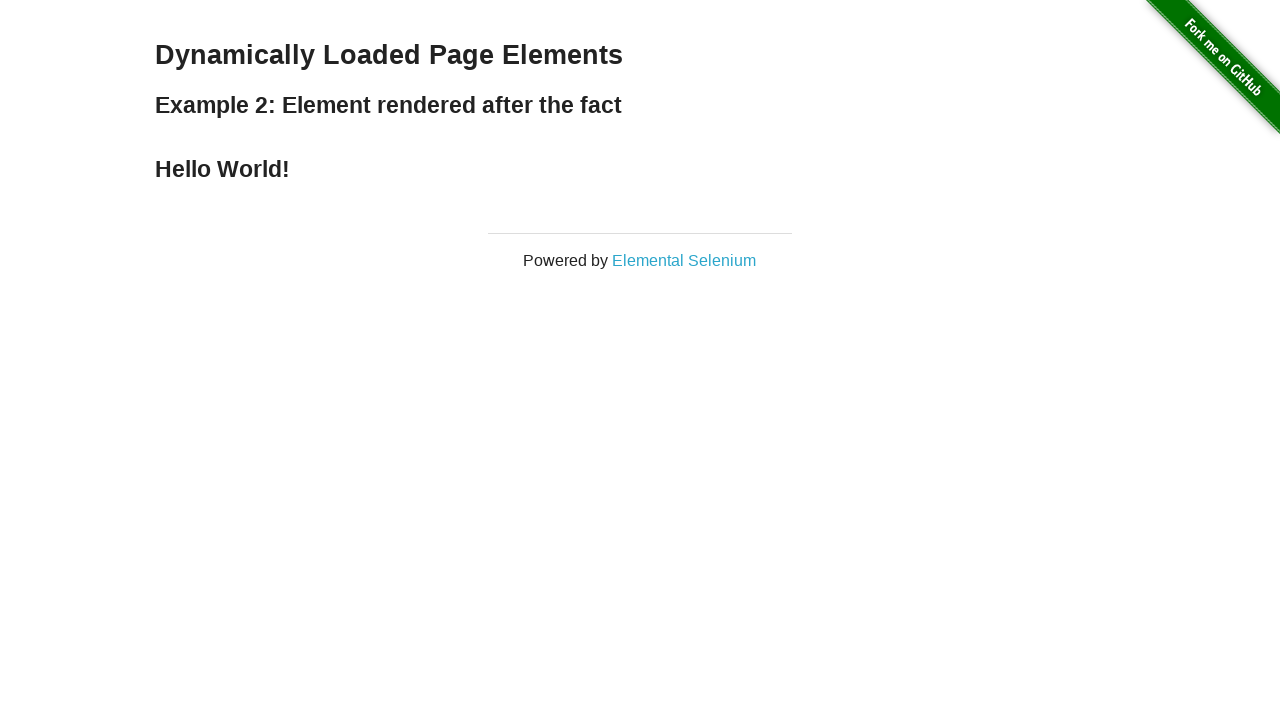

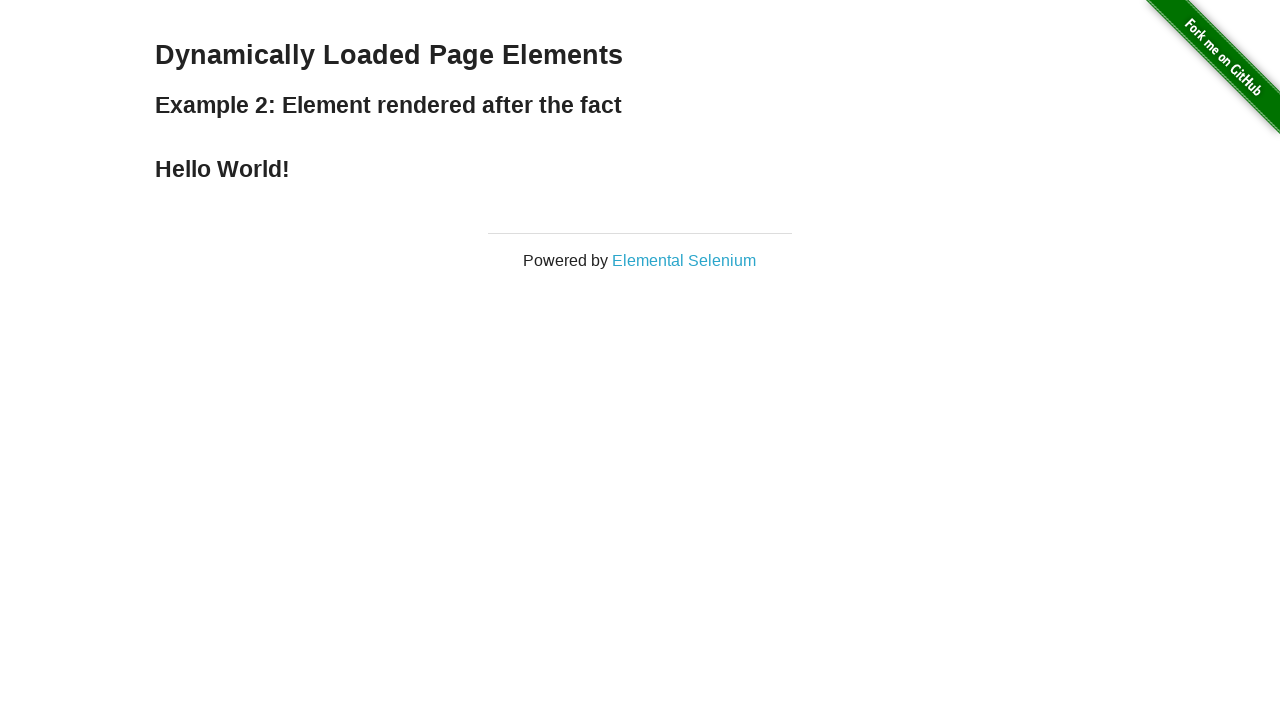